Navigates to the List Group documentation page and verifies the h1 heading text is correct

Starting URL: https://flowbite-svelte.com/docs/components/list-group

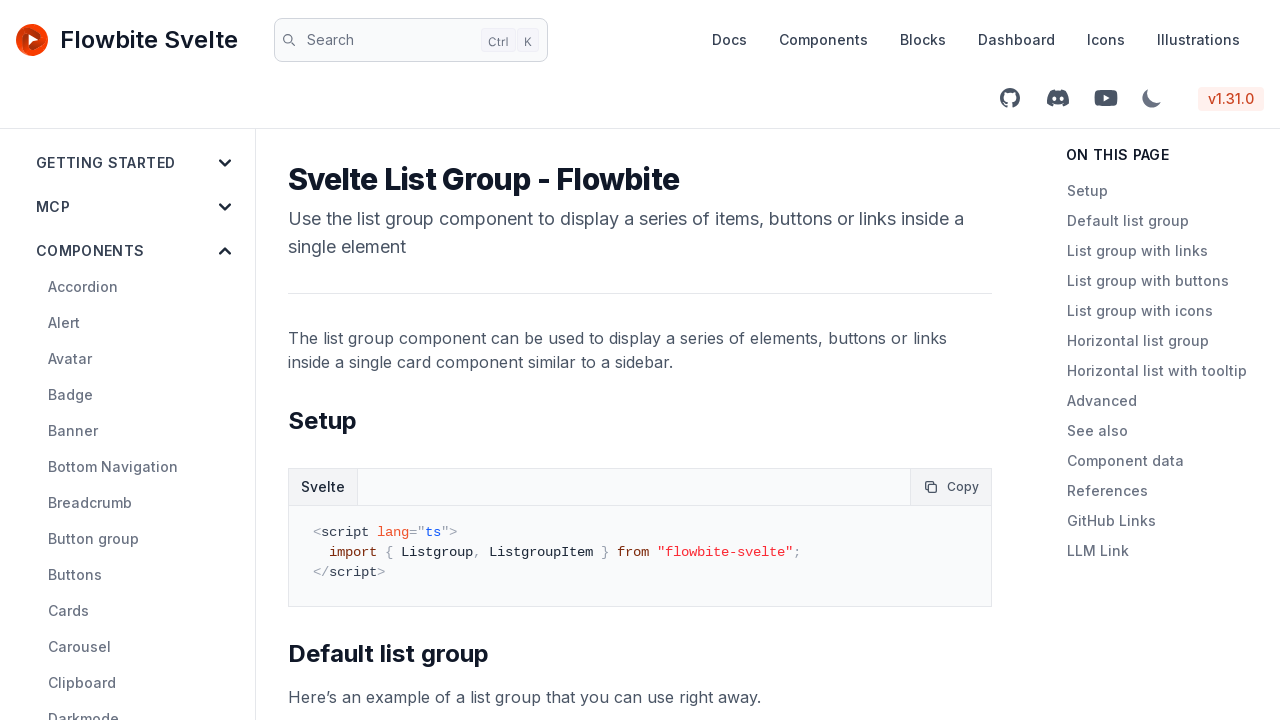

Navigated to List Group documentation page
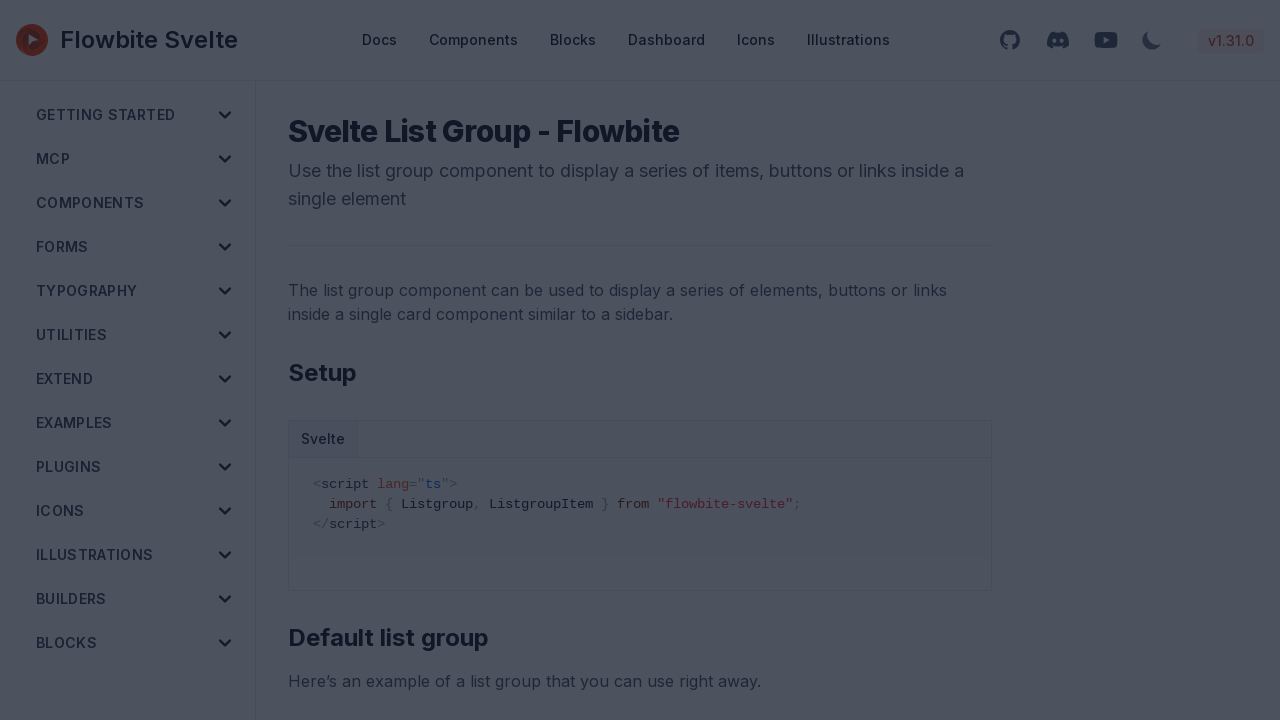

h1 heading element is present and visible
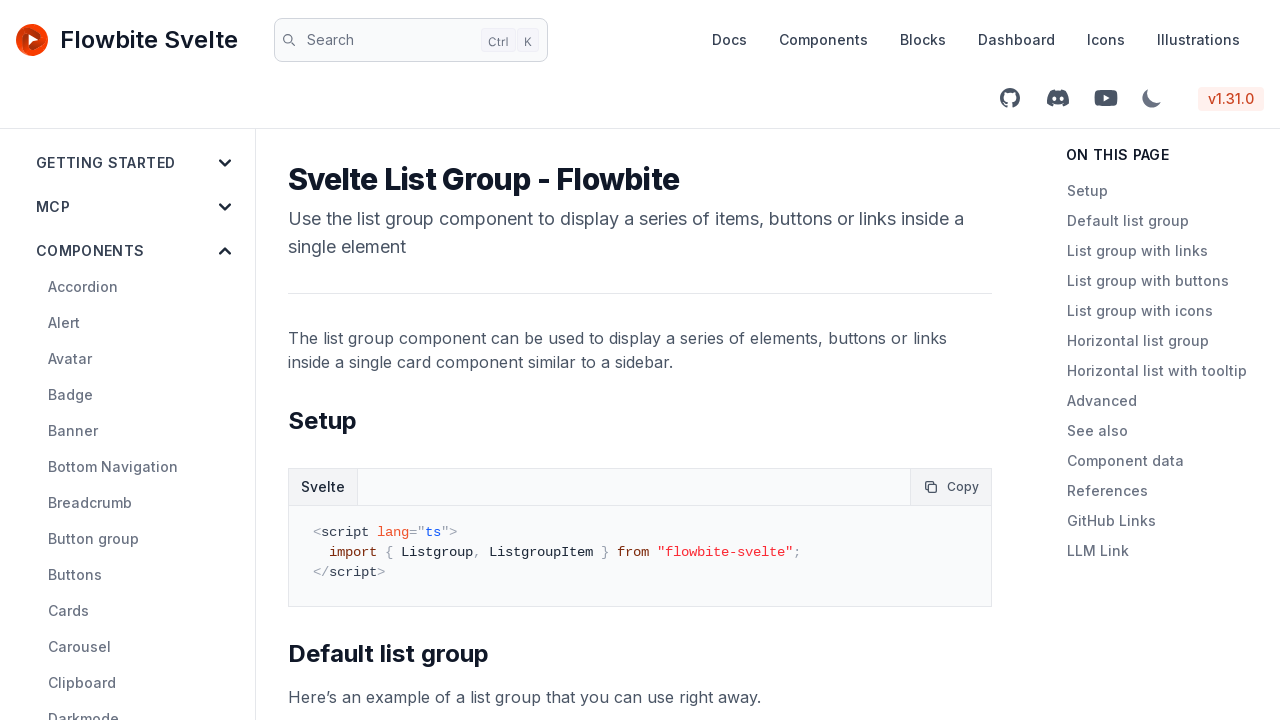

Verified h1 heading text is 'Svelte List Group - Flowbite'
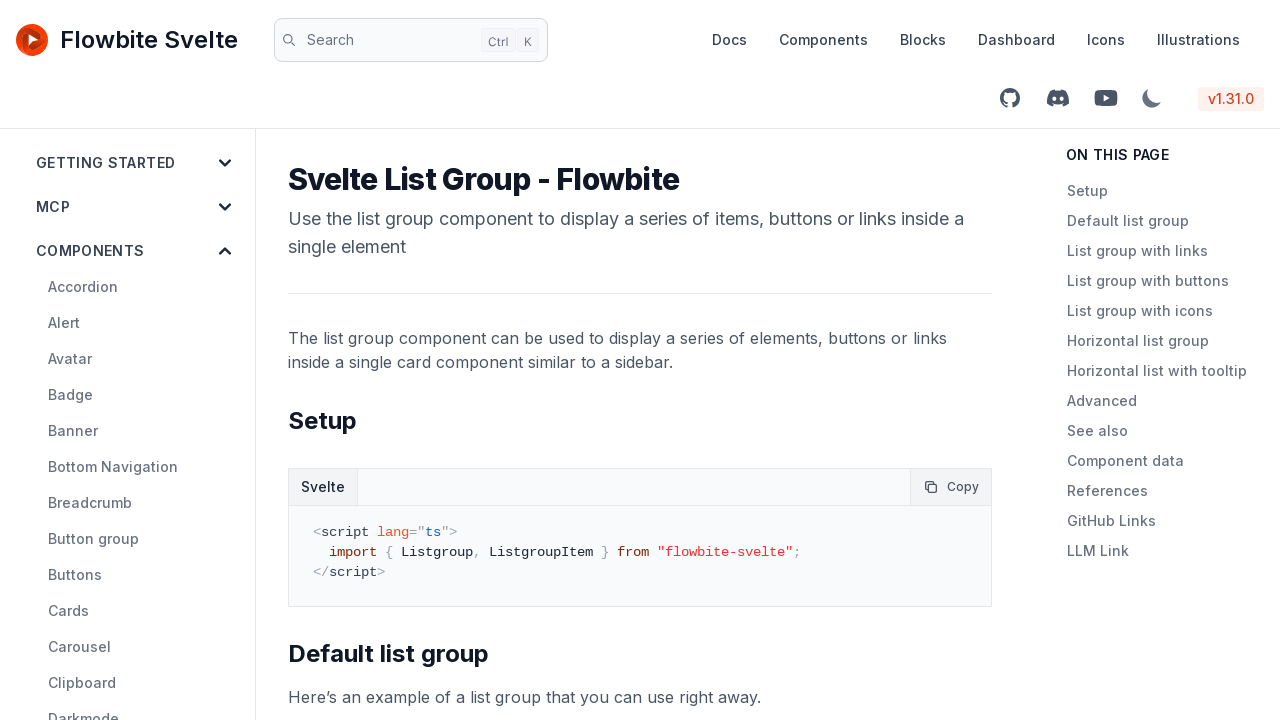

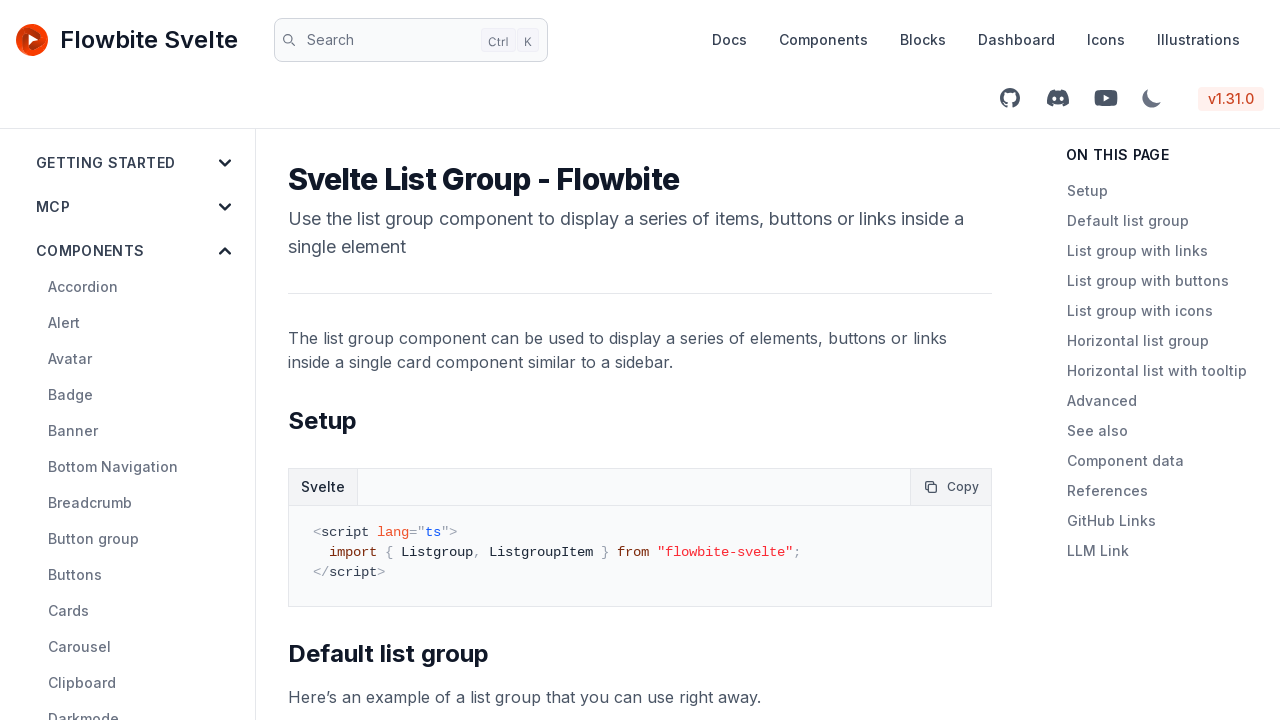